Tests JavaScript alert popup handling by clicking buttons that trigger different types of alerts (simple alert, timer alert, confirm alert) and accepting them.

Starting URL: https://demoqa.com/alerts

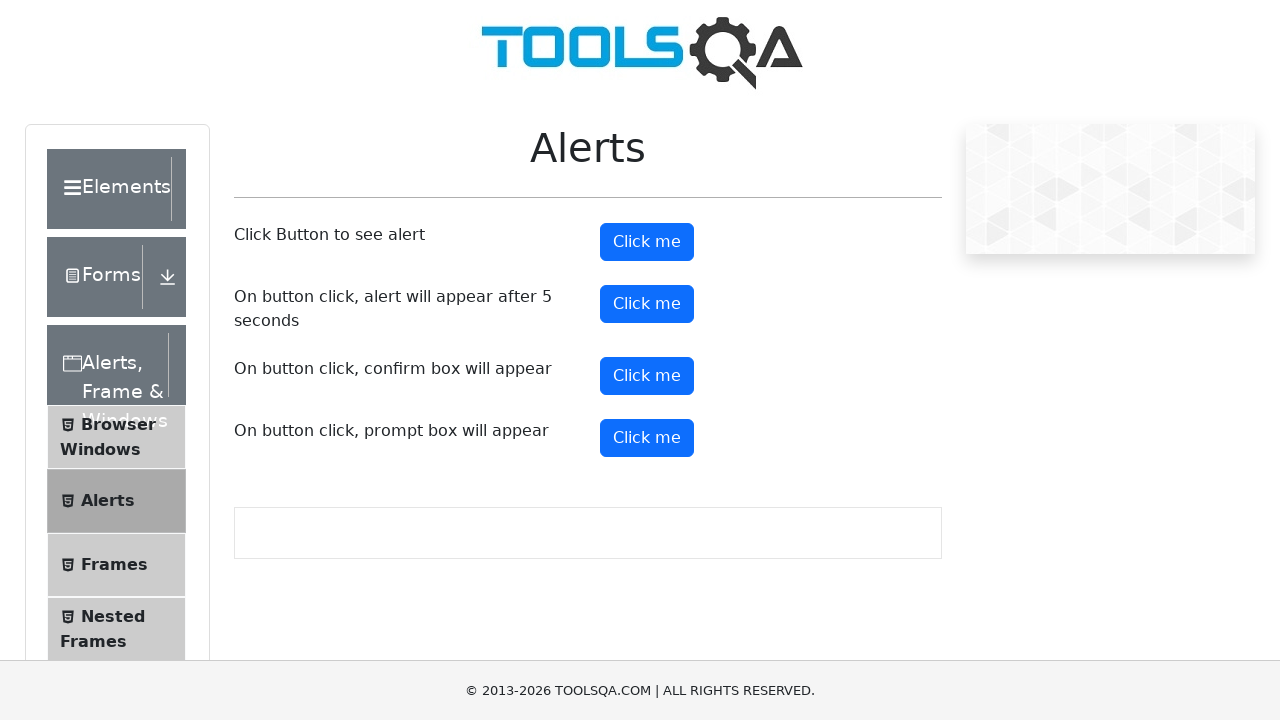

Clicked the simple alert button at (647, 242) on button#alertButton
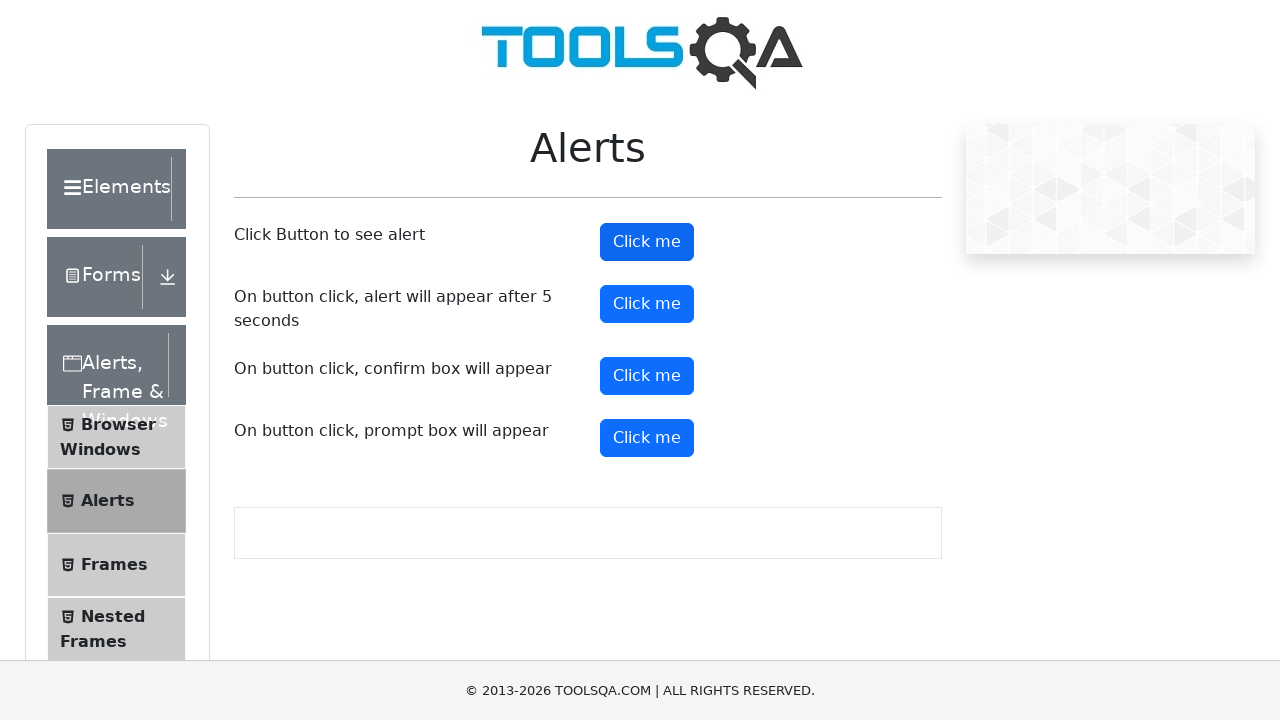

Set up dialog handler to accept alerts
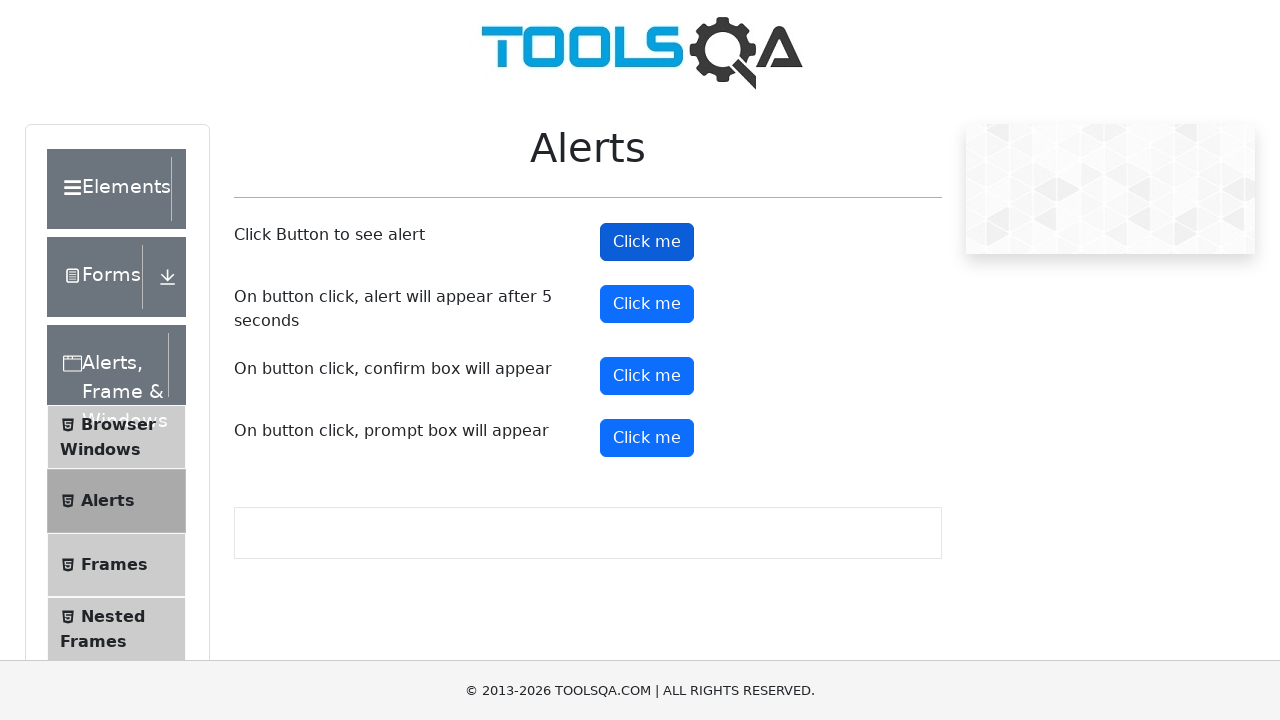

Waited 500ms for simple alert to be handled
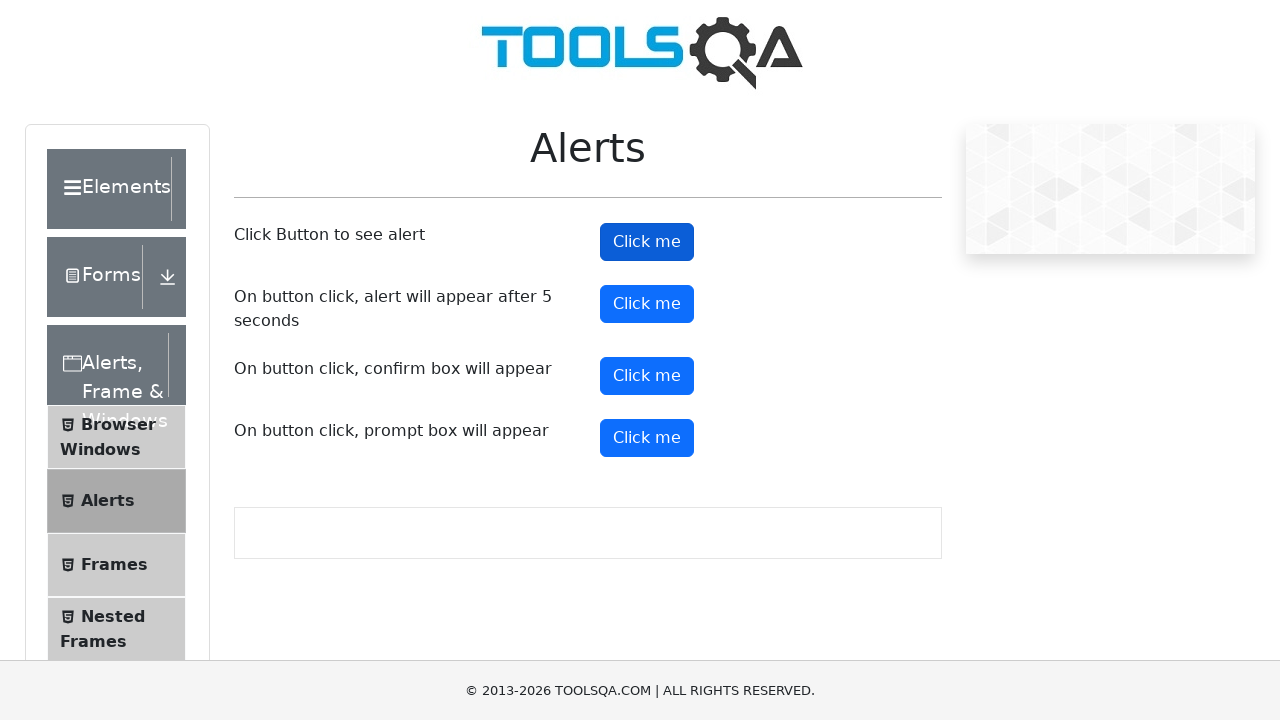

Clicked the timer alert button at (647, 304) on button#timerAlertButton
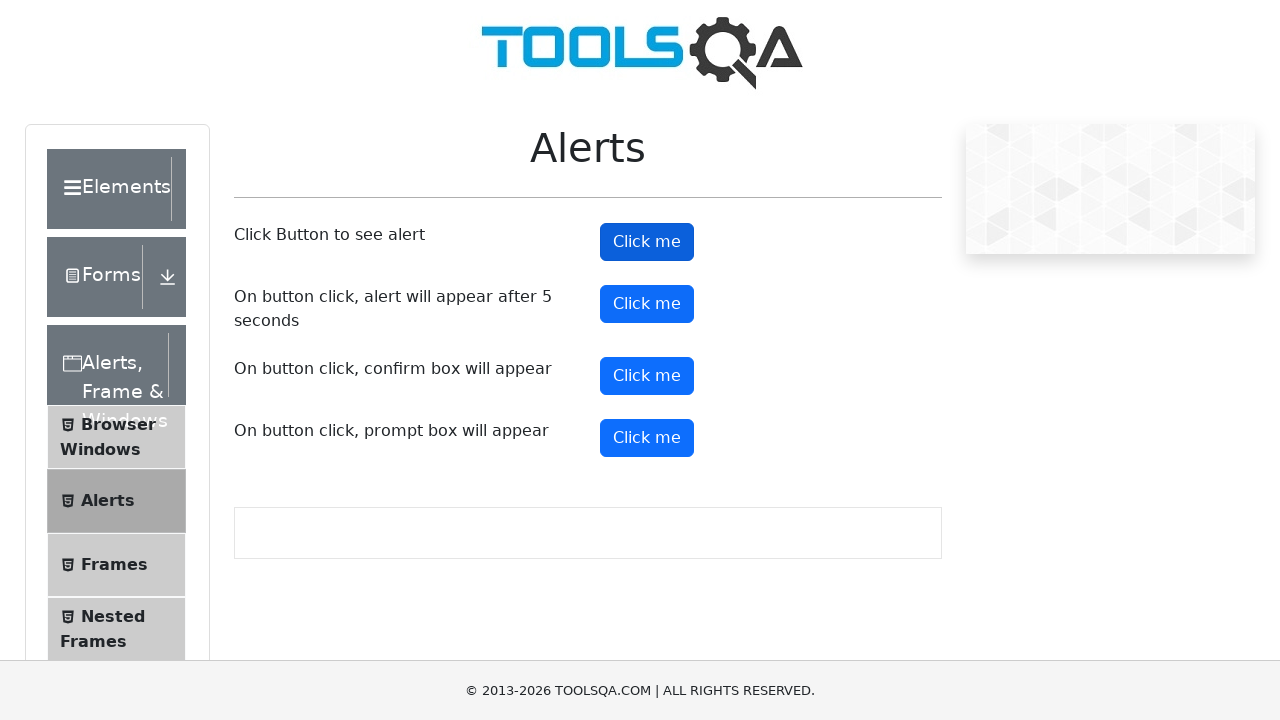

Waited 6 seconds for the delayed alert to appear and be handled
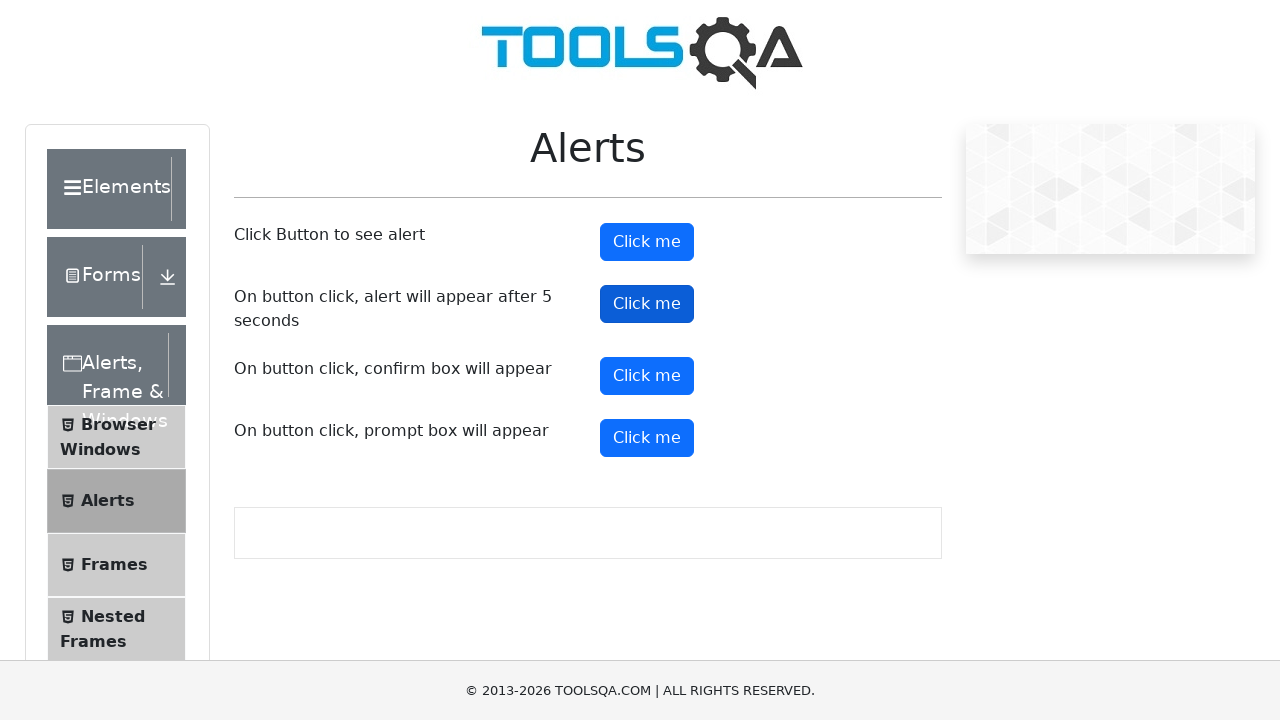

Clicked the confirm alert button at (647, 376) on button#confirmButton
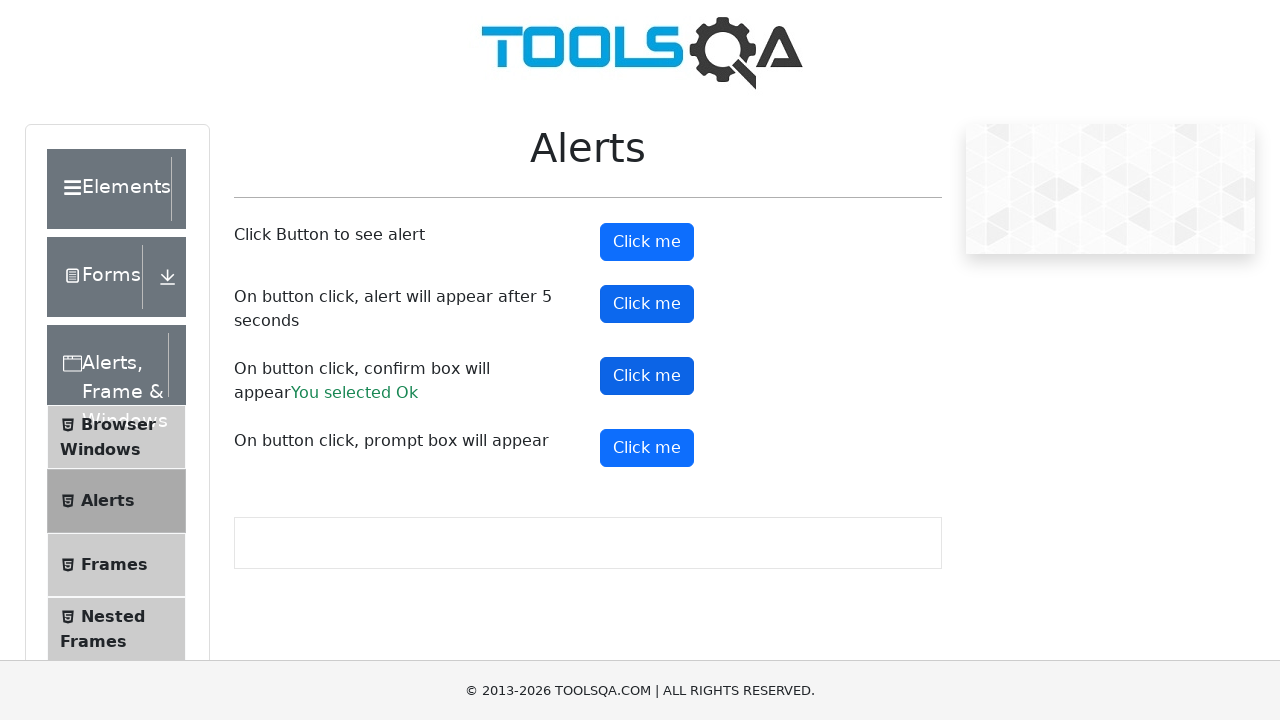

Waited 500ms for confirm dialog to be handled
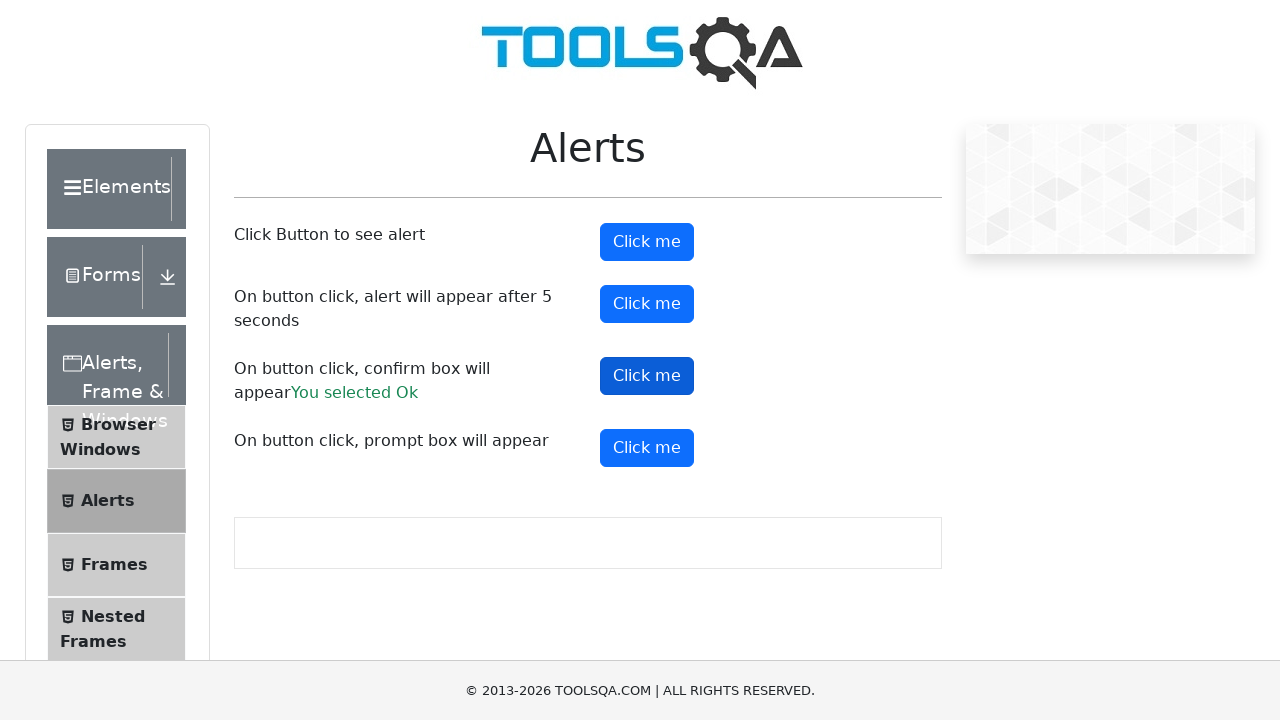

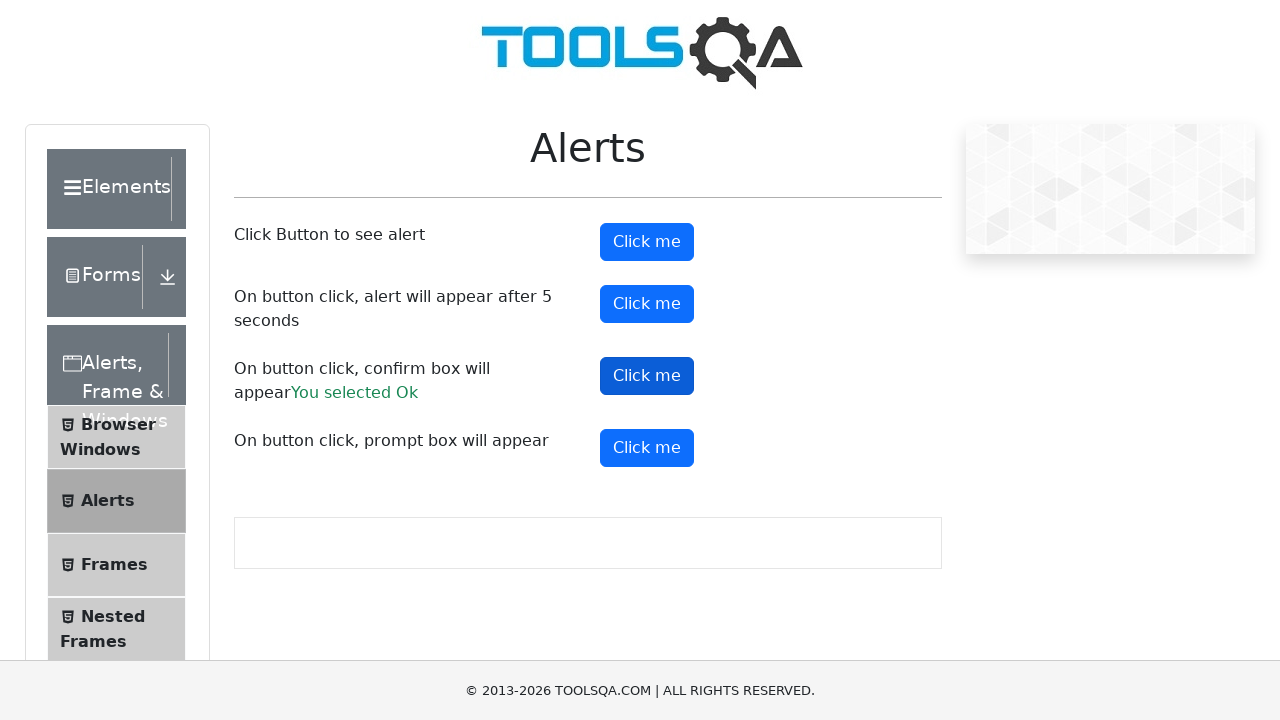